Verifies that the page title is accessible after navigating to the Edureka website

Starting URL: http://www.edureka.co

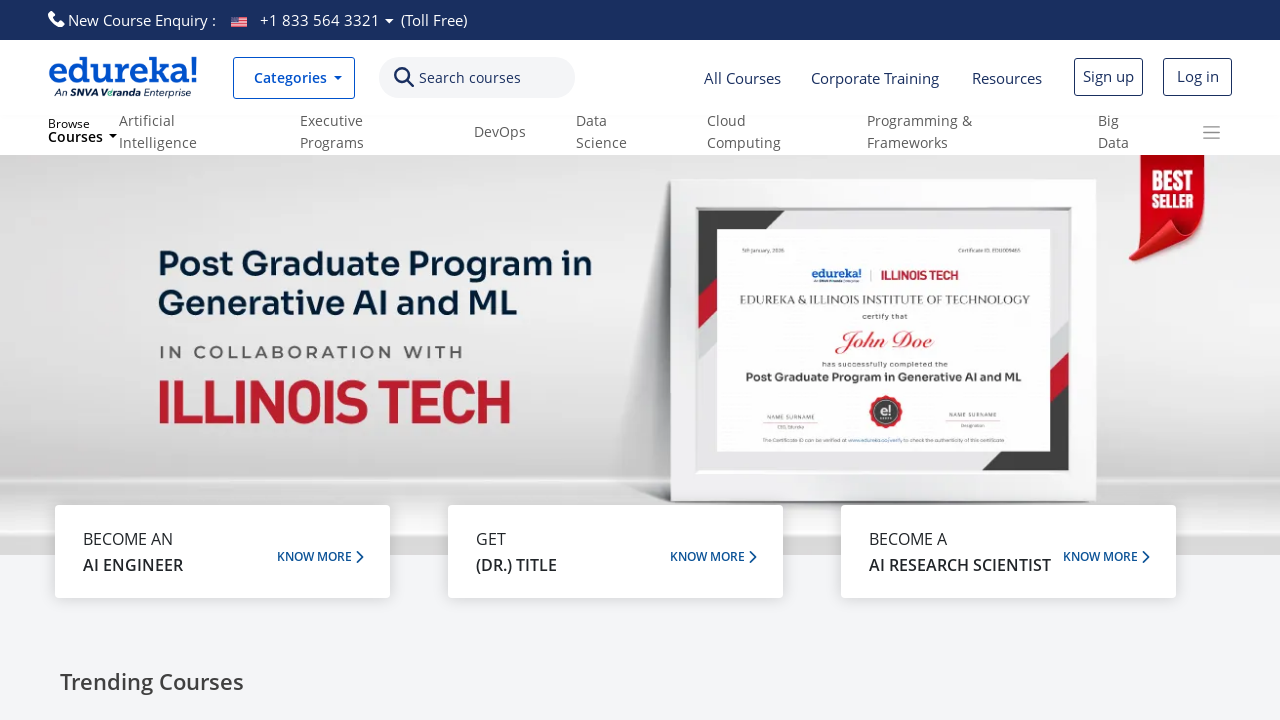

Navigated to Edureka website
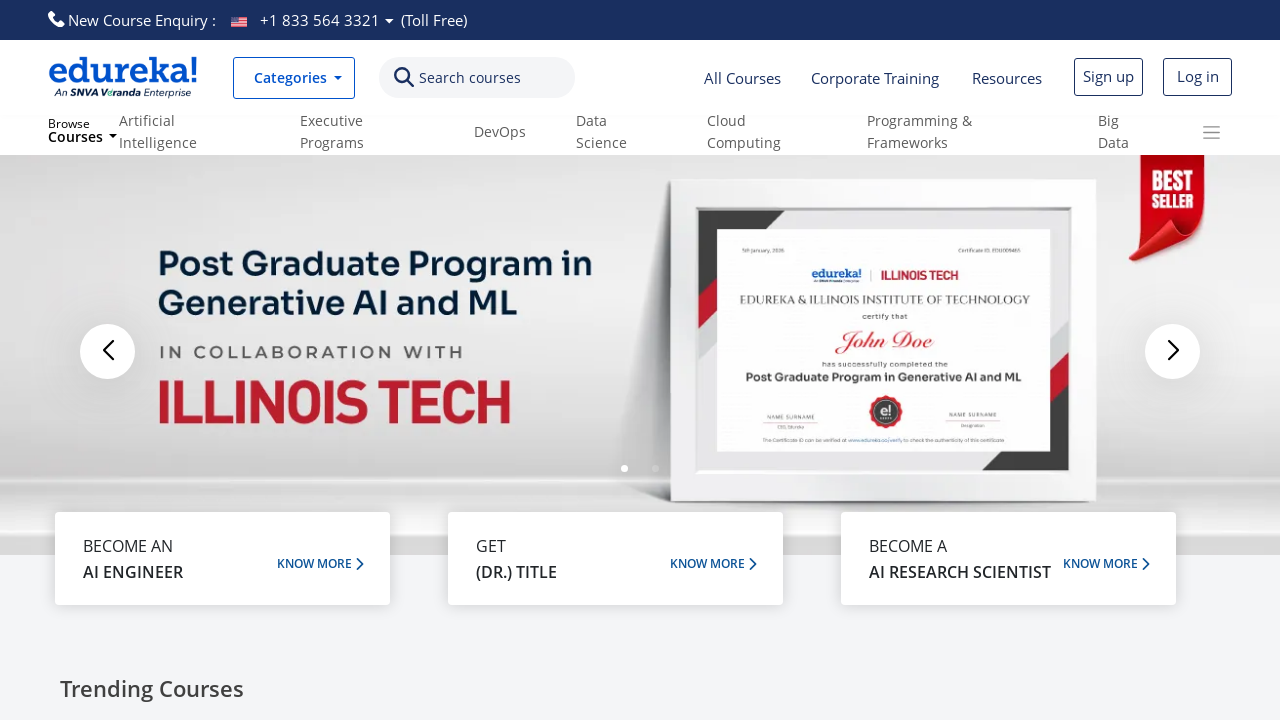

Retrieved page title
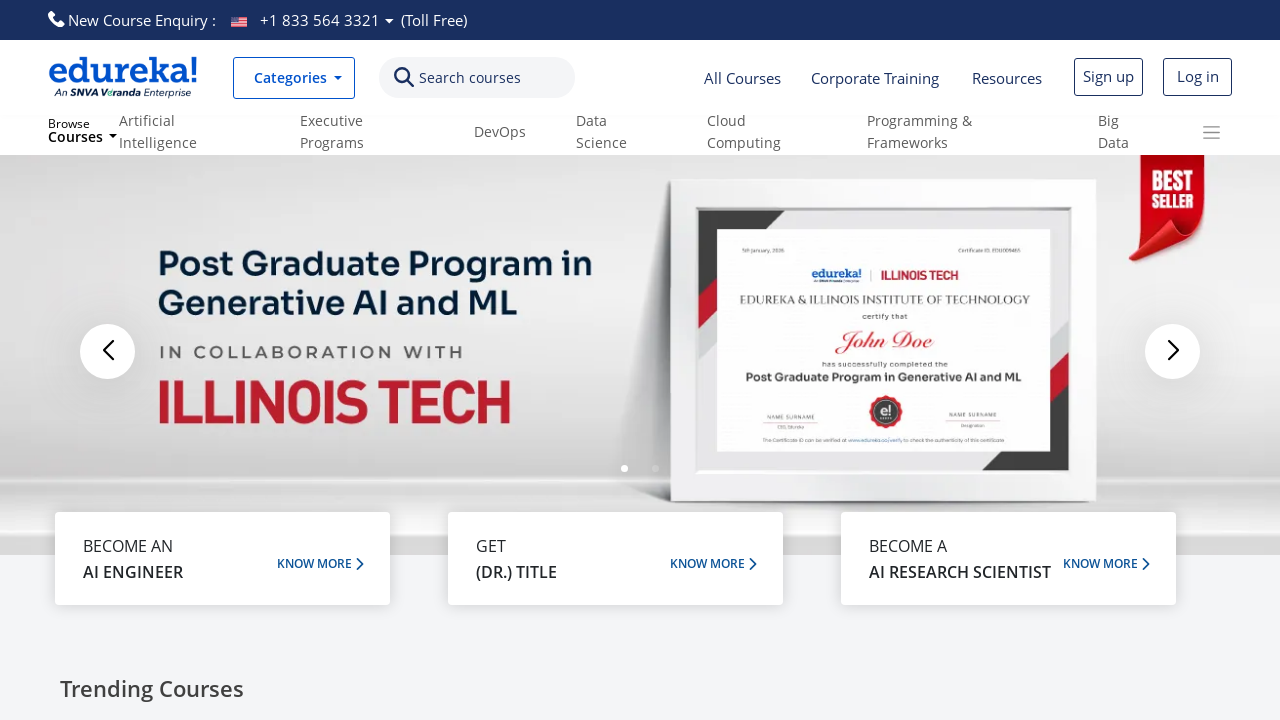

Printed page title: Instructor-Led Online Training with 24X7 Lifetime Support | Edureka
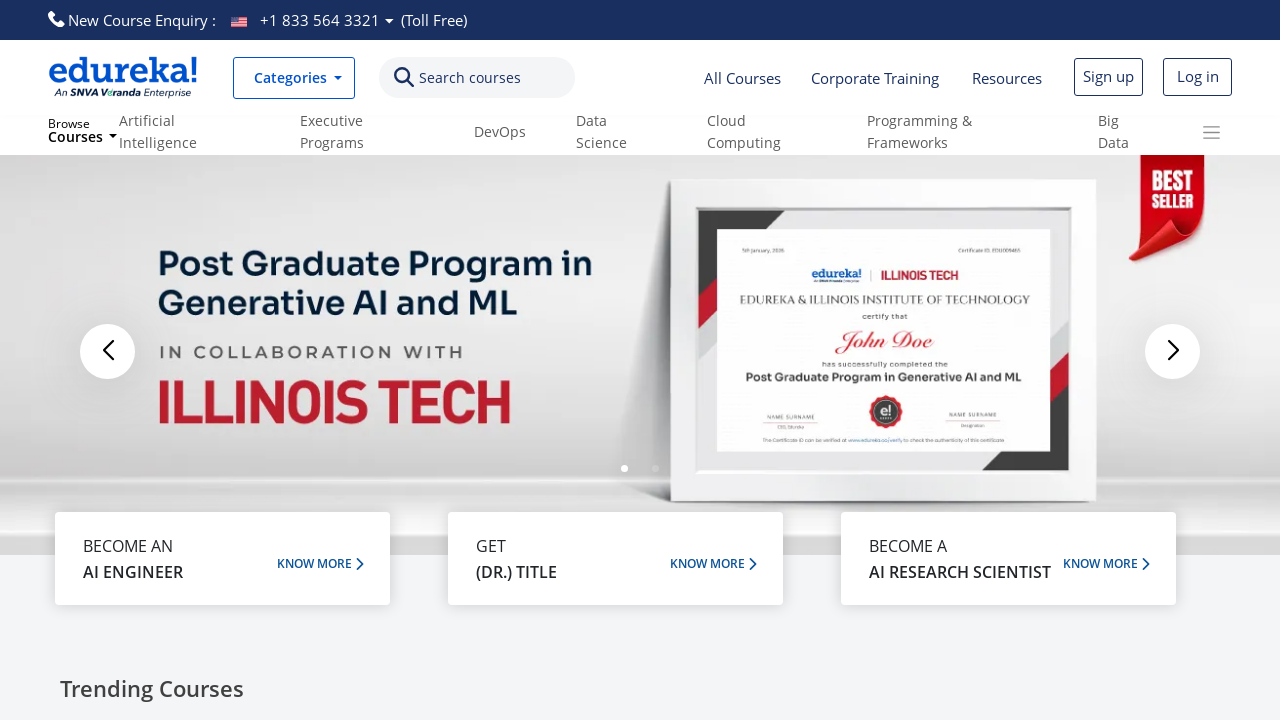

Verified that page title is not empty
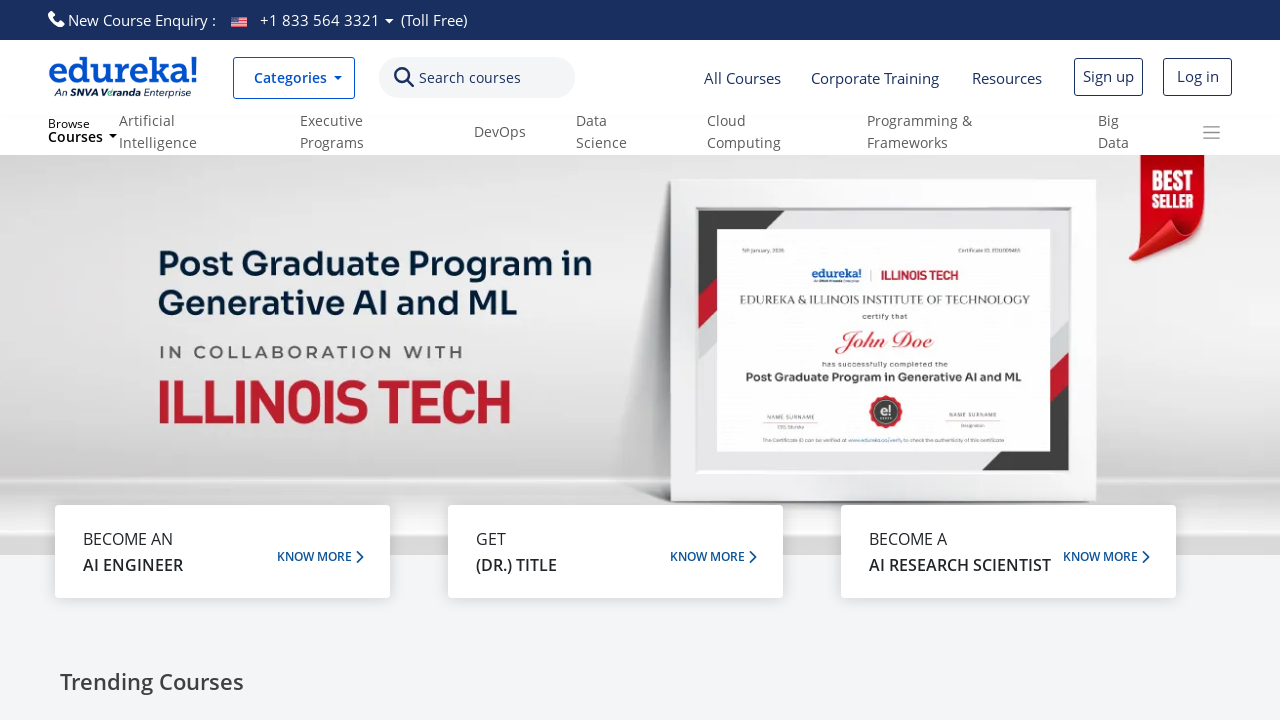

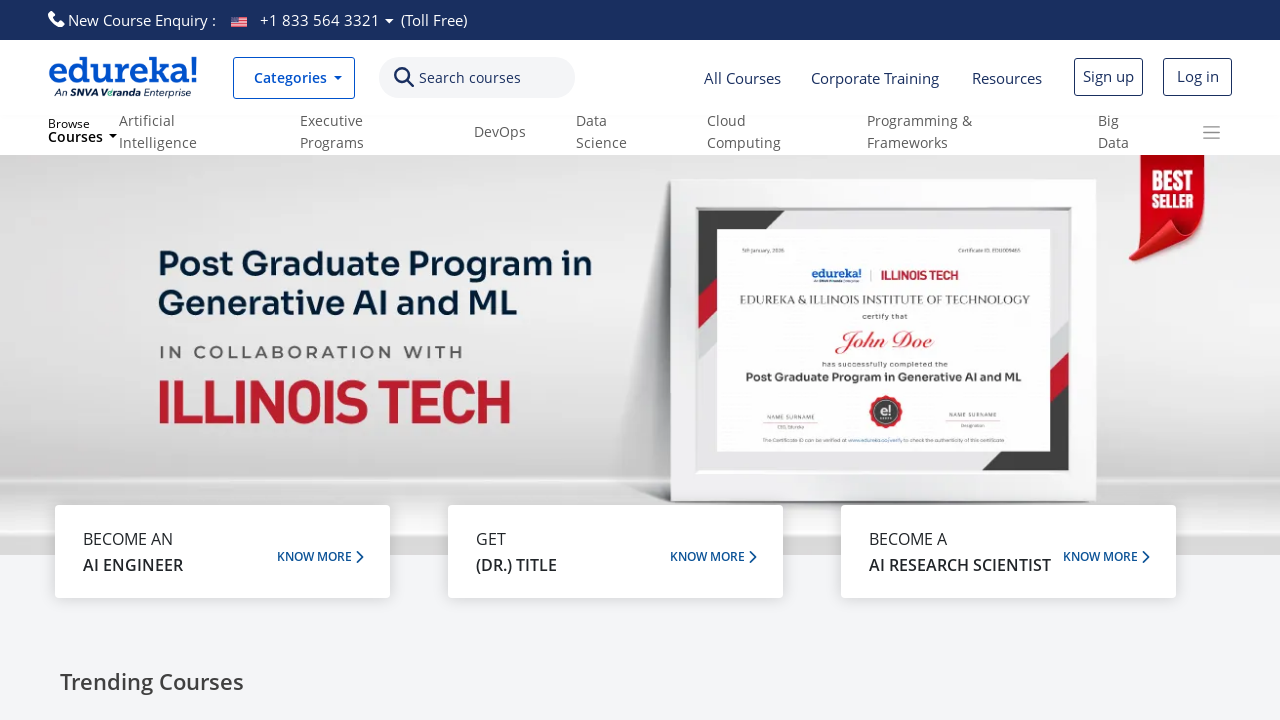